Tests an e-commerce grocery shopping flow by searching for products, adding items to cart, and proceeding through checkout

Starting URL: https://rahulshettyacademy.com/seleniumPractise/#/

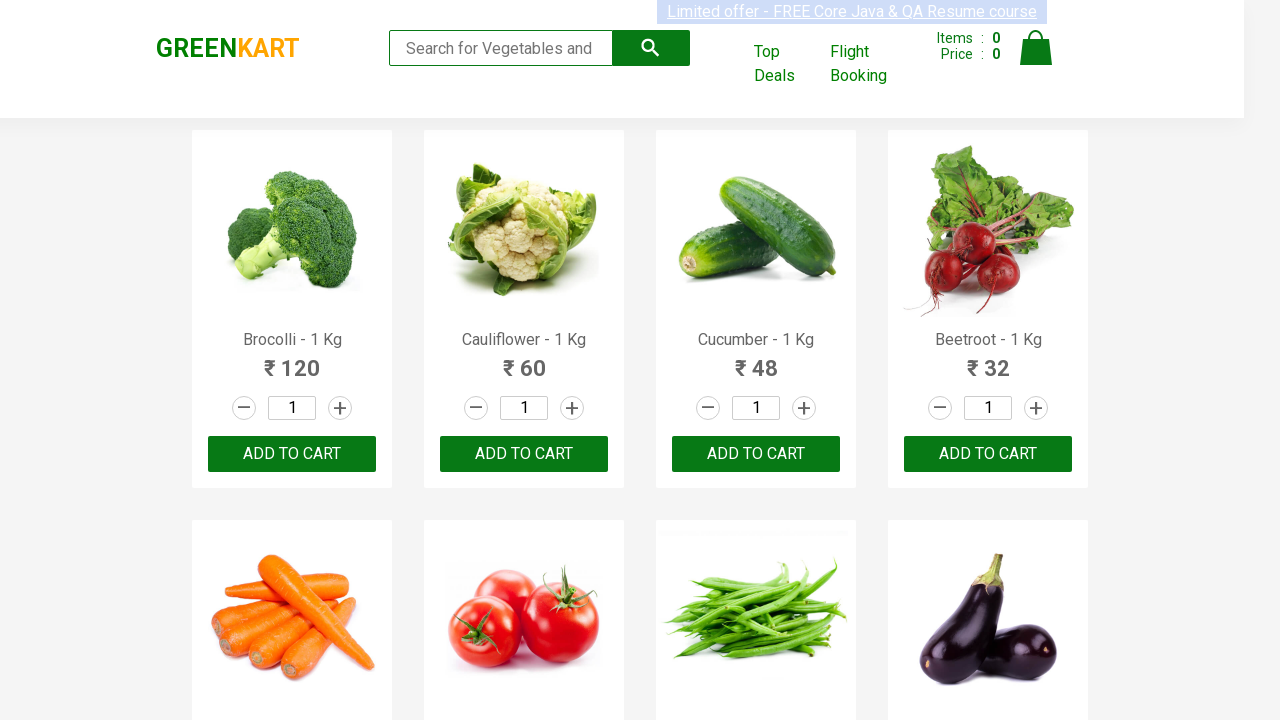

Clicked add to cart button on first product at (292, 454) on :nth-child(1) > .product-action > button
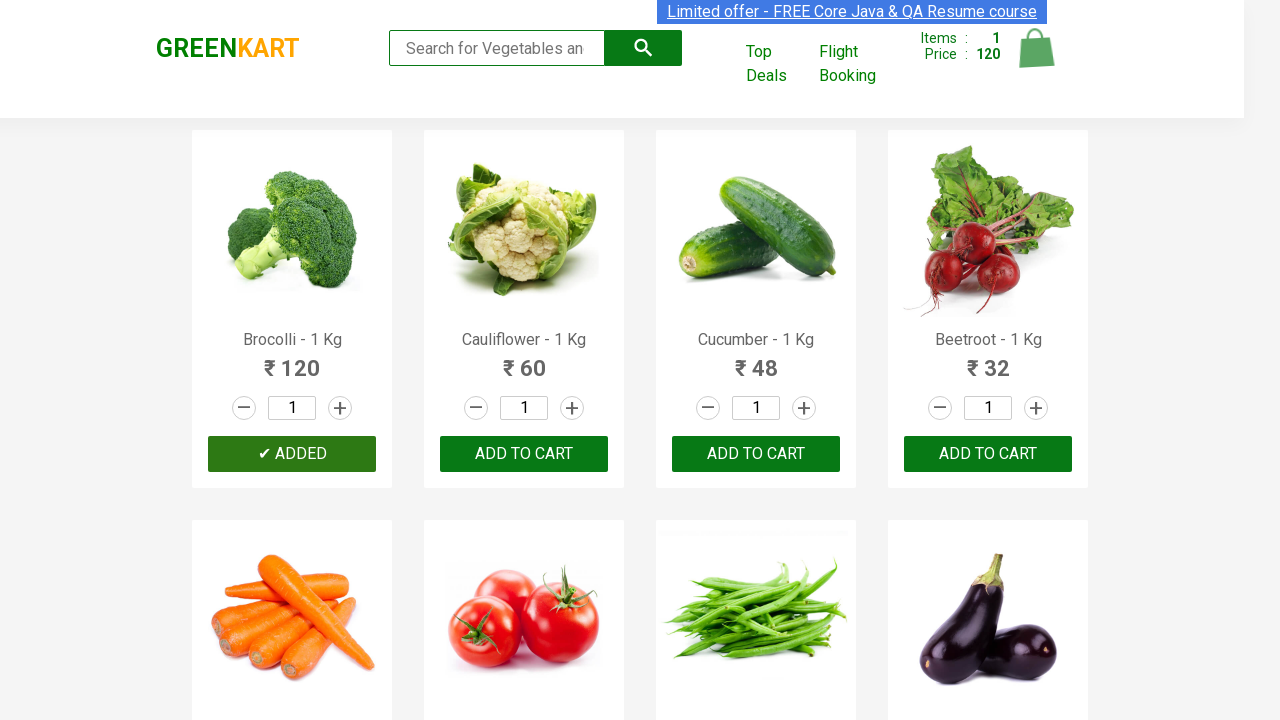

Clicked cart icon to view cart at (1036, 48) on .cart-icon > img
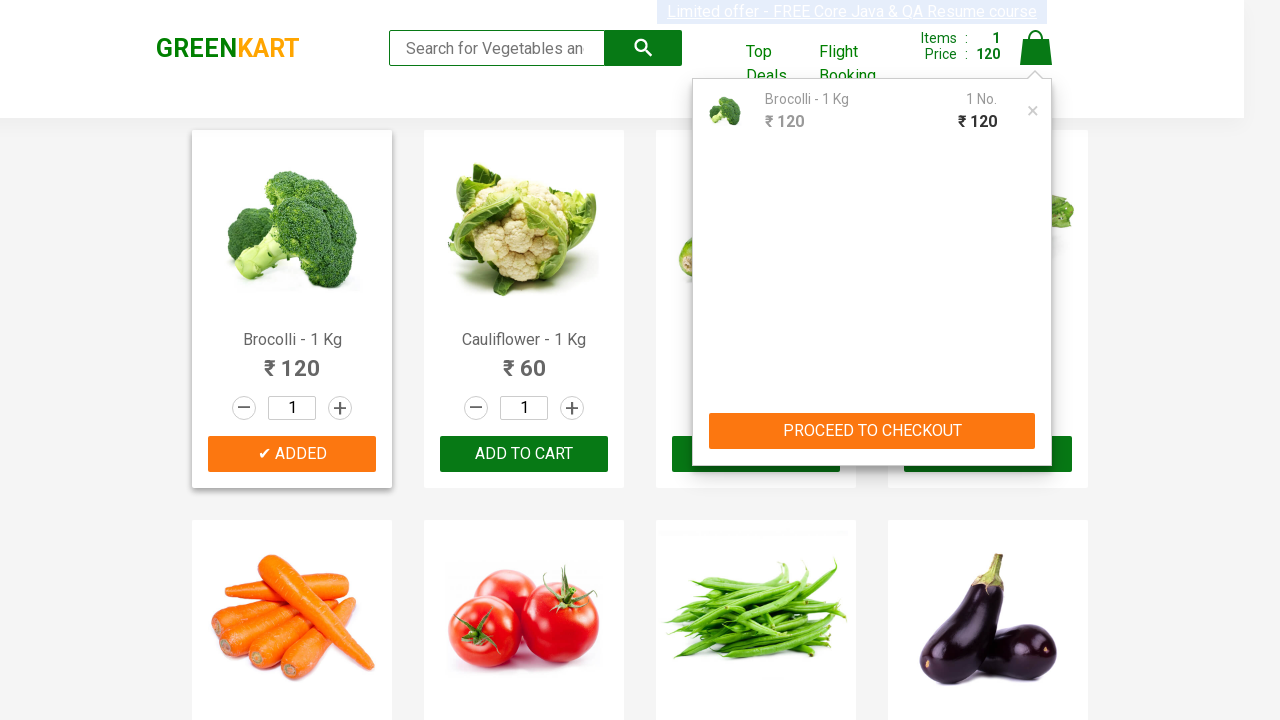

Clicked add to cart button on first product again at (292, 454) on :nth-child(1) > .product-action > button
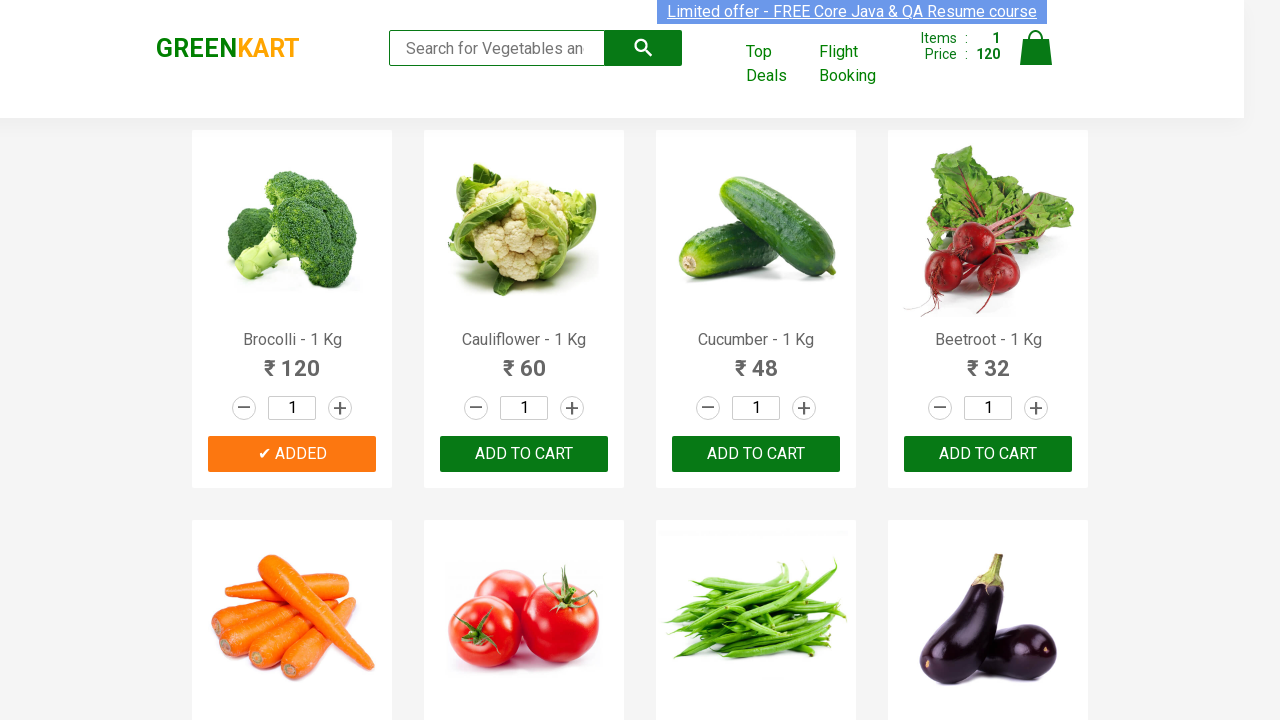

Waited 2 seconds for page to stabilize
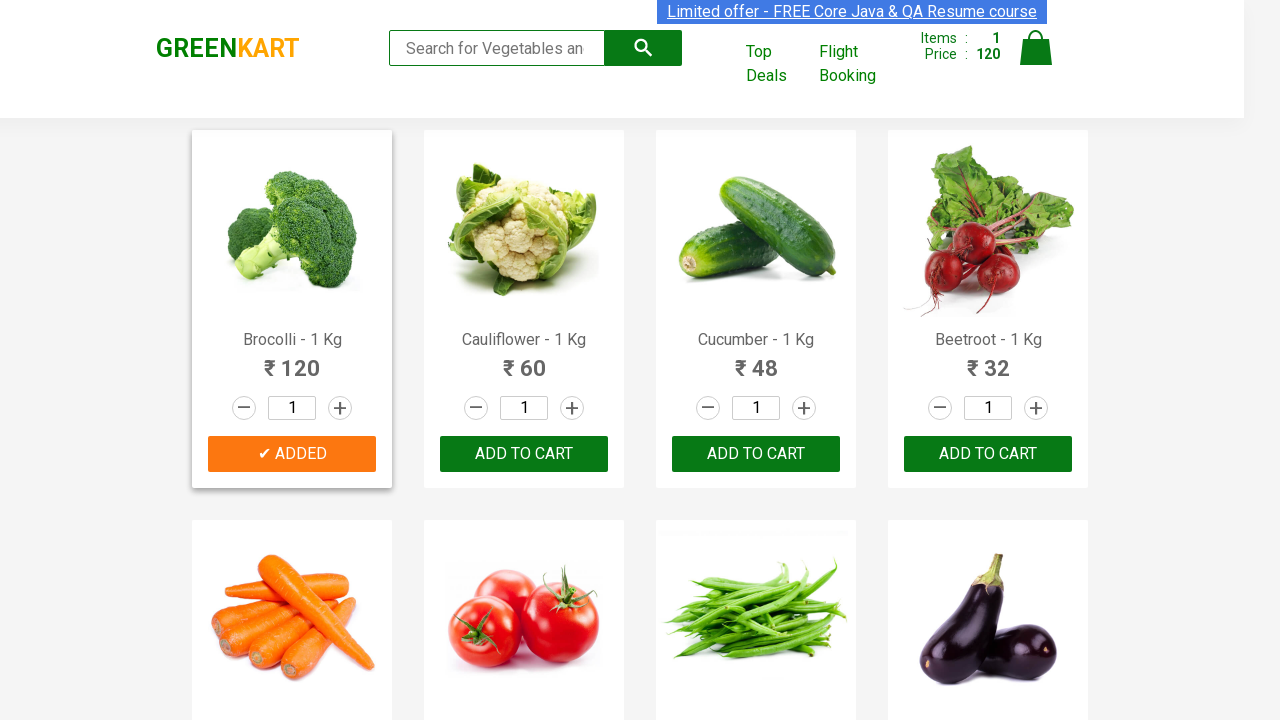

Entered 'ca' in search field to filter products on .search-keyword
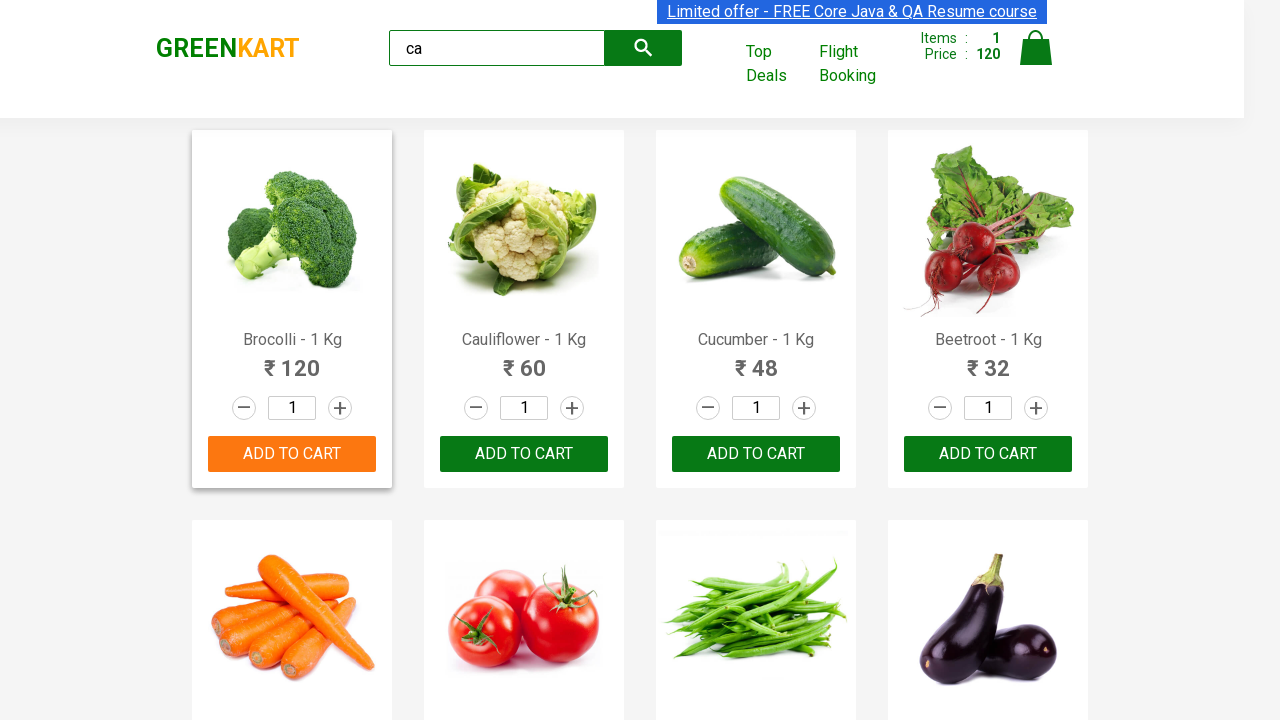

Filtered products with 'ca' appeared
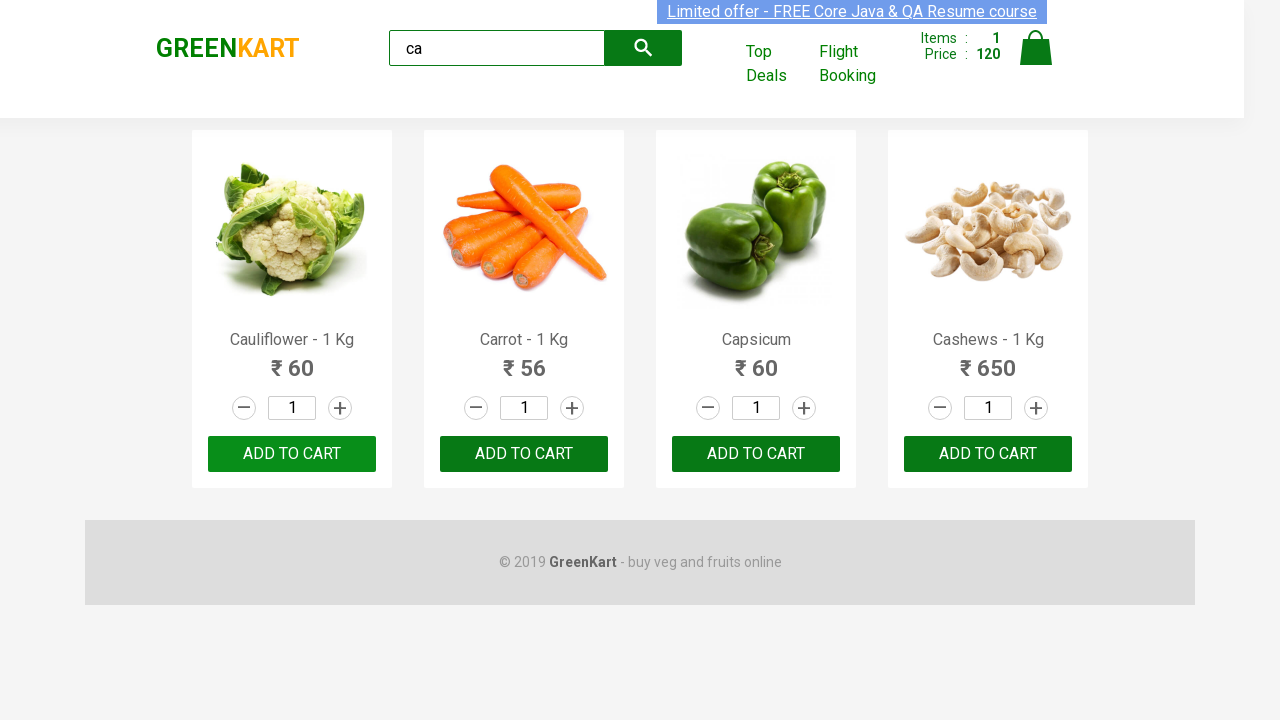

Clicked add to cart button on third product at (756, 454) on .products .product:nth-child(3) button
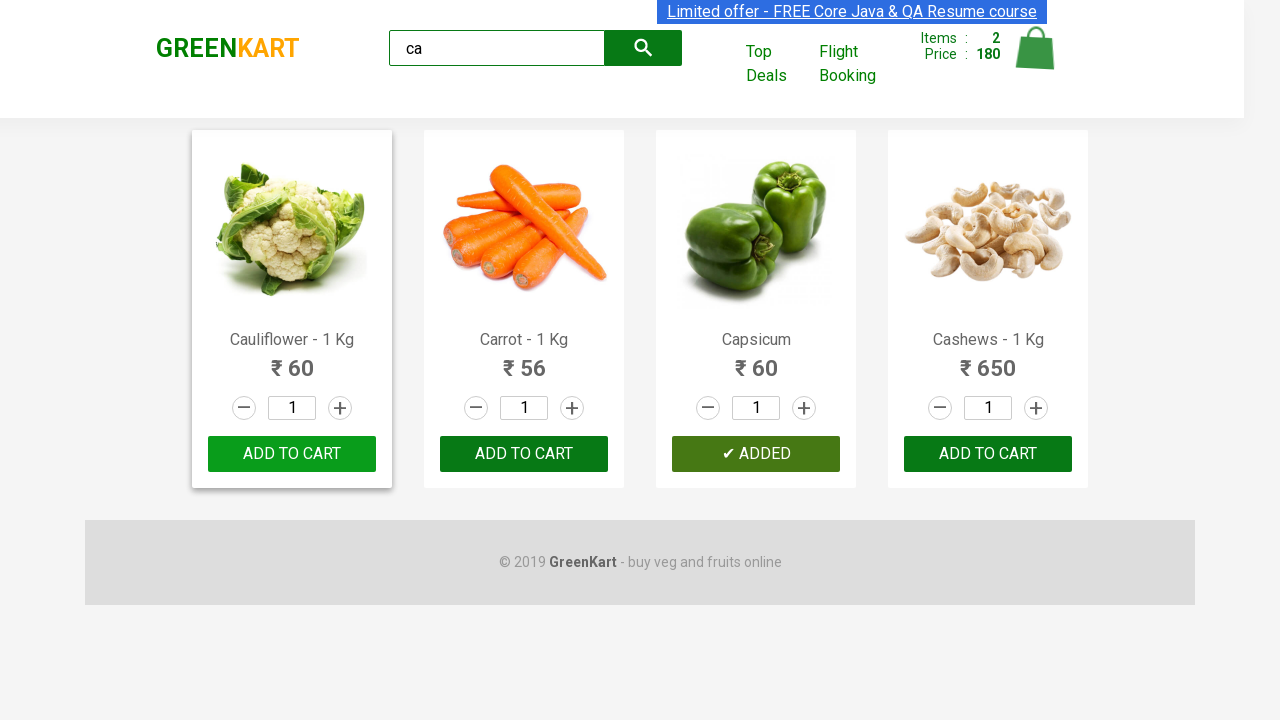

Found and clicked add to cart button for cashews product
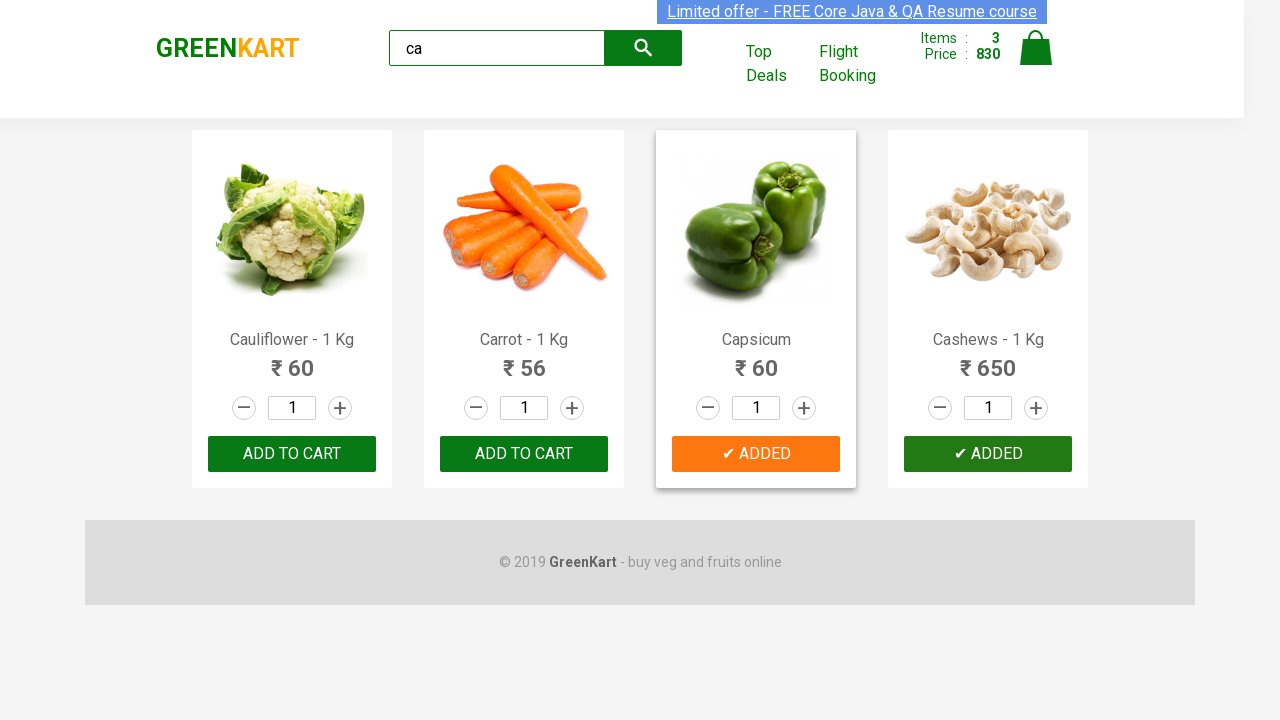

Brand text element is visible
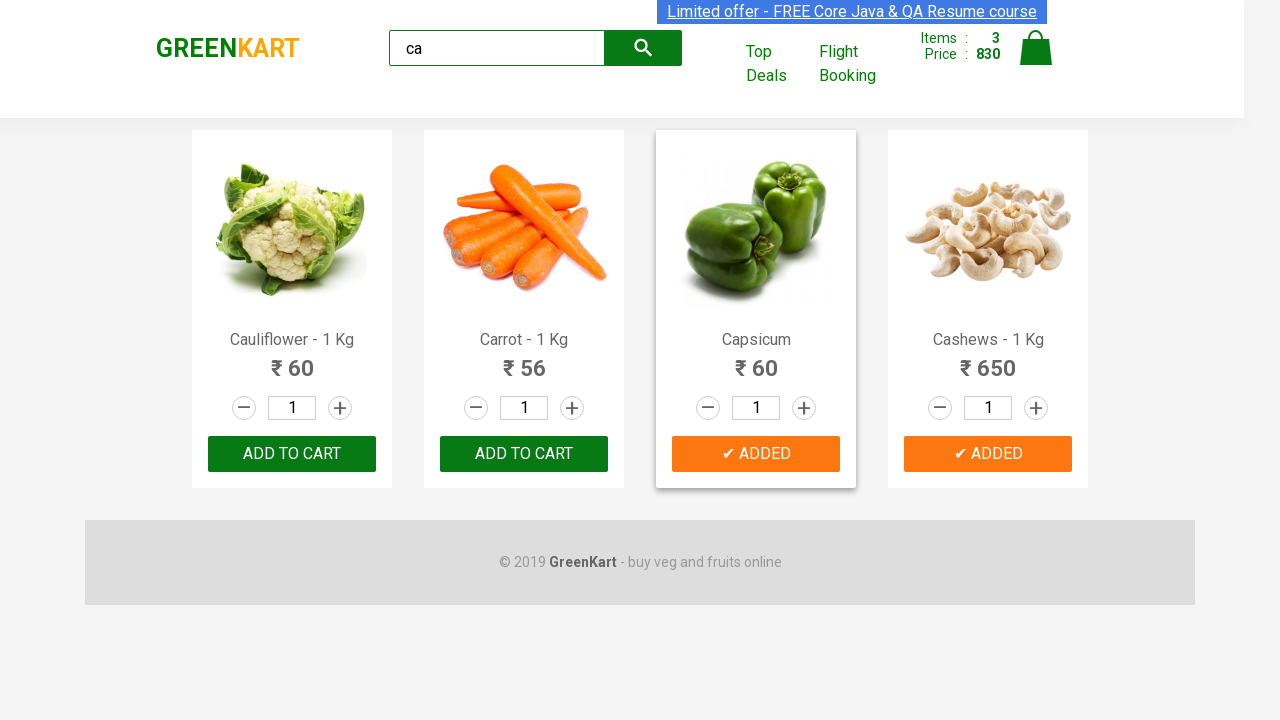

Clicked cart icon to view cart contents at (1036, 48) on .cart-icon > img
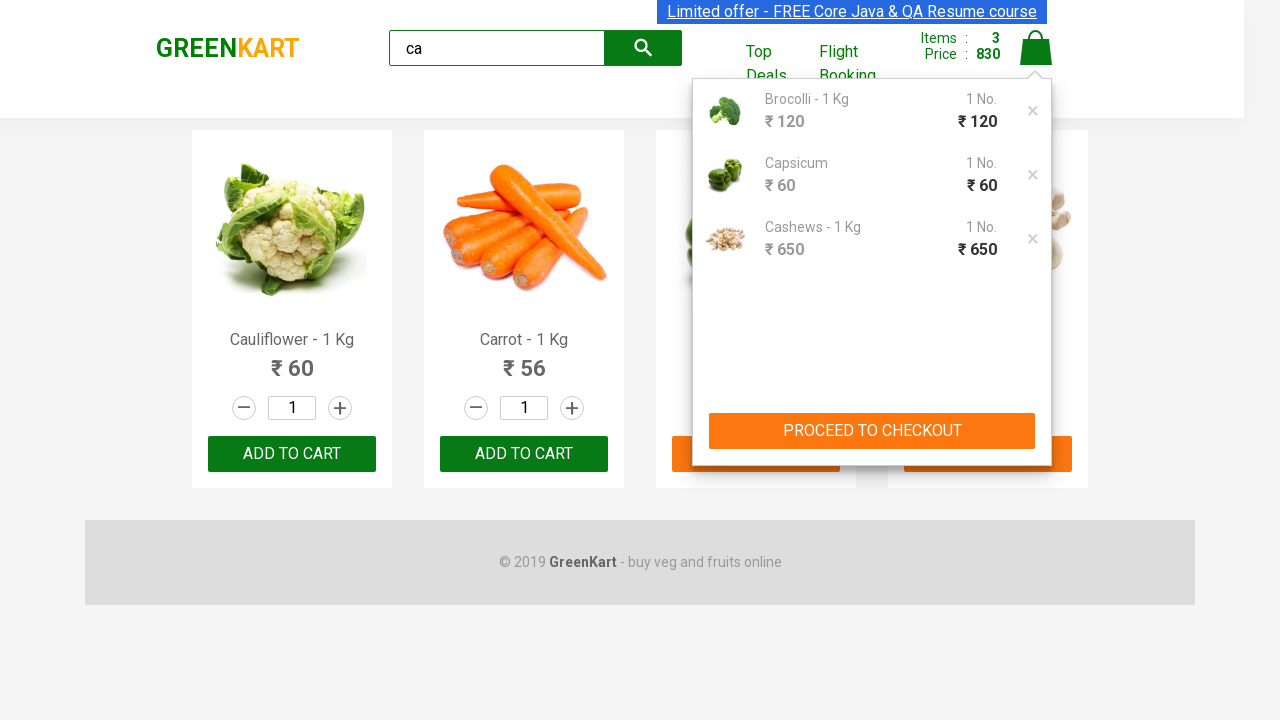

Clicked PROCEED TO CHECKOUT button at (872, 431) on text=PROCEED TO CHECKOUT
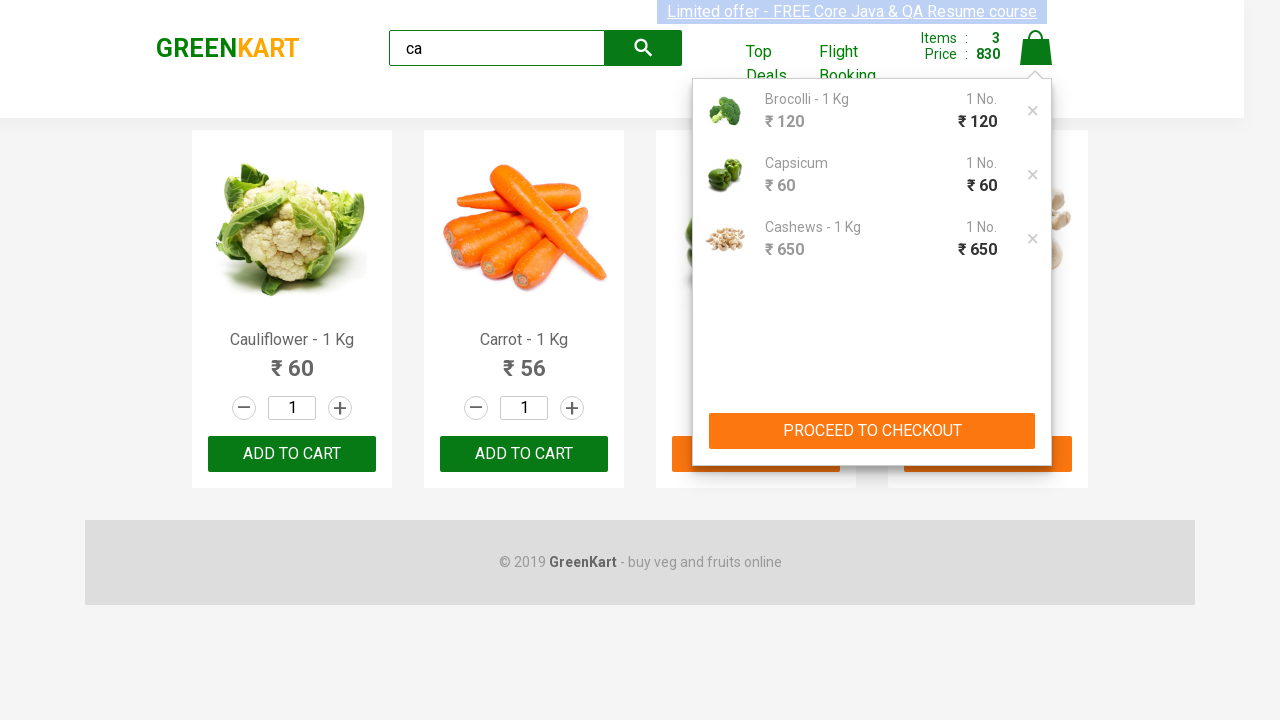

Clicked Place Order button to complete checkout at (1036, 562) on text=Place Order
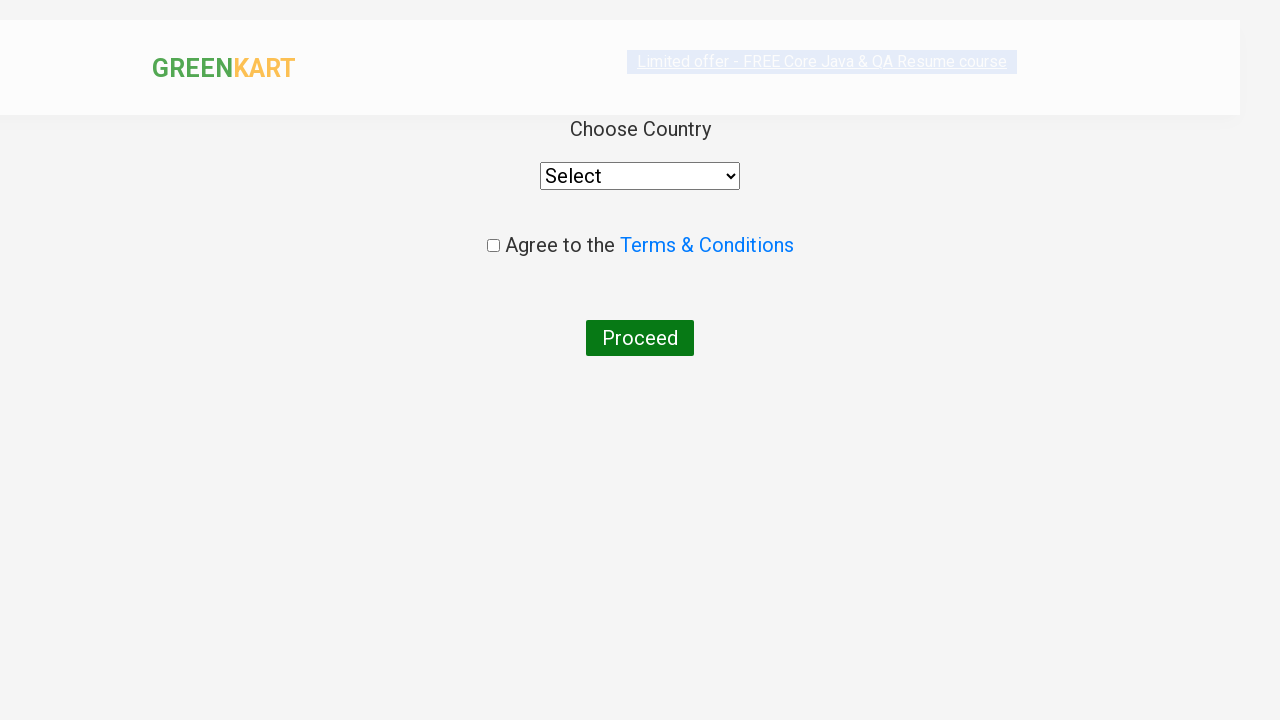

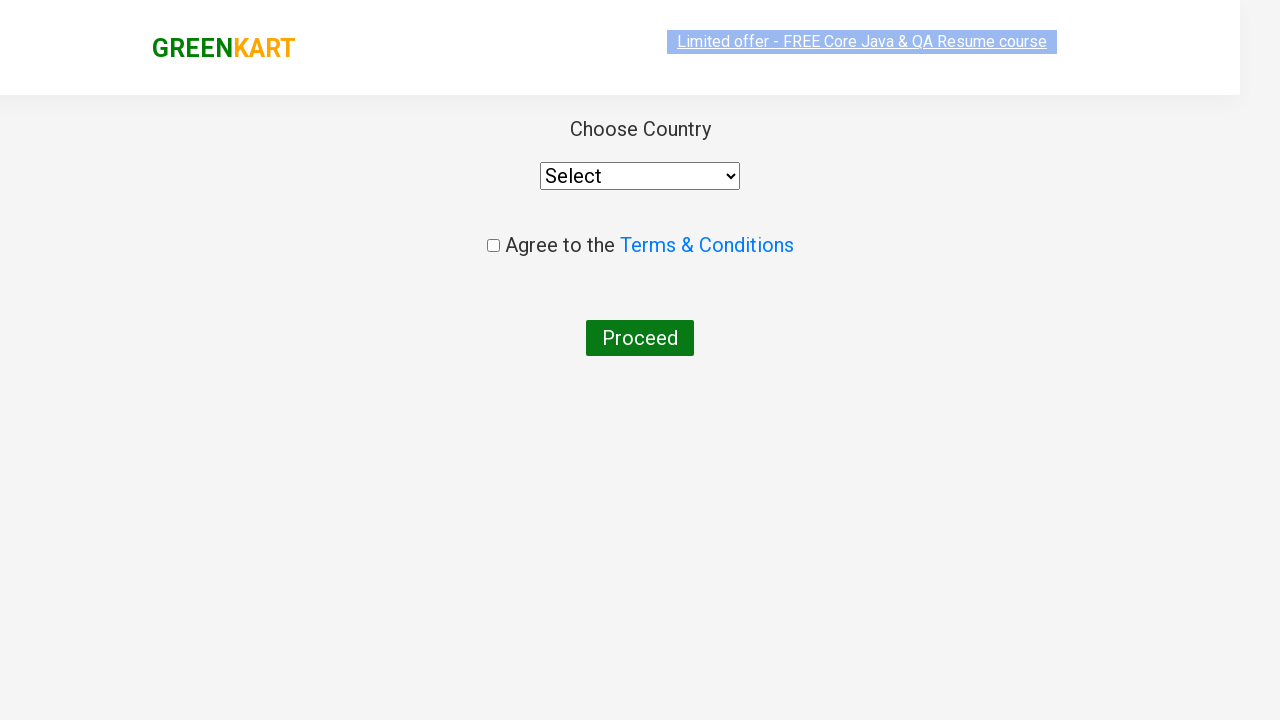